Tests dynamic loading by clicking the Start button and waiting for "Hello World!" text to appear using element visibility.

Starting URL: https://the-internet.herokuapp.com/dynamic_loading/1

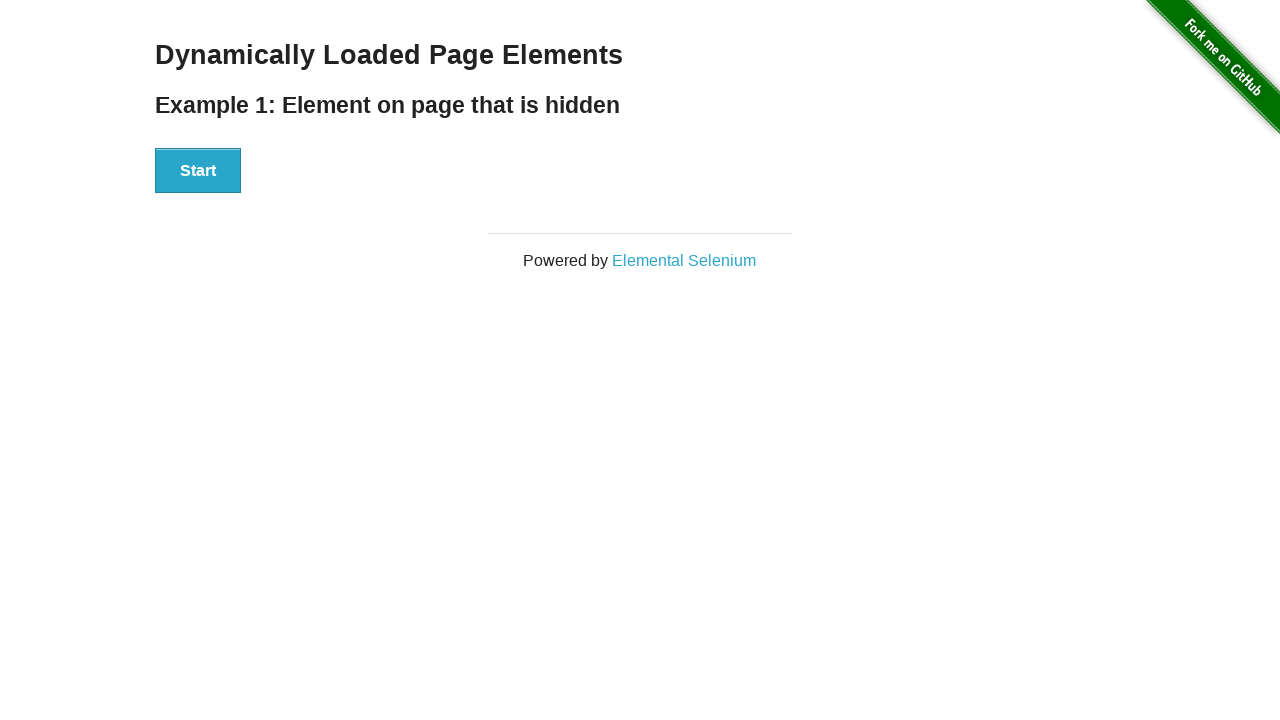

Clicked the Start button to initiate dynamic loading at (198, 171) on xpath=//button
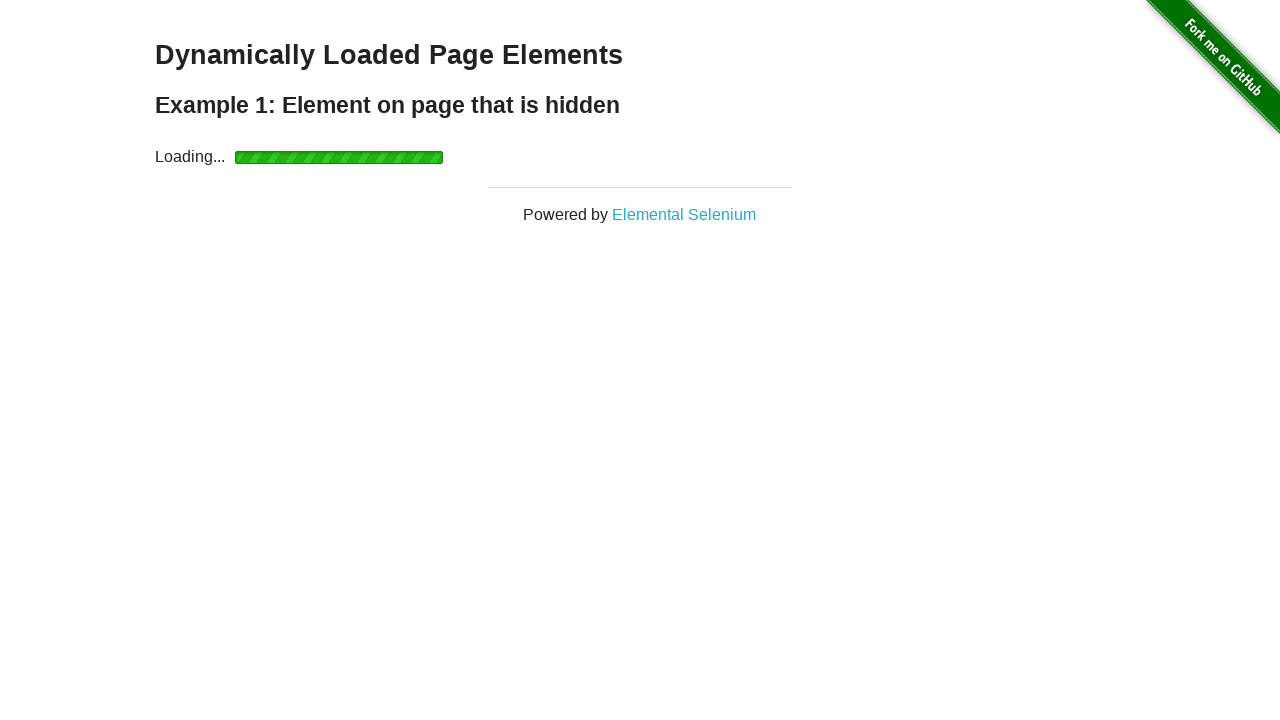

Waited for 'Hello World!' text to become visible
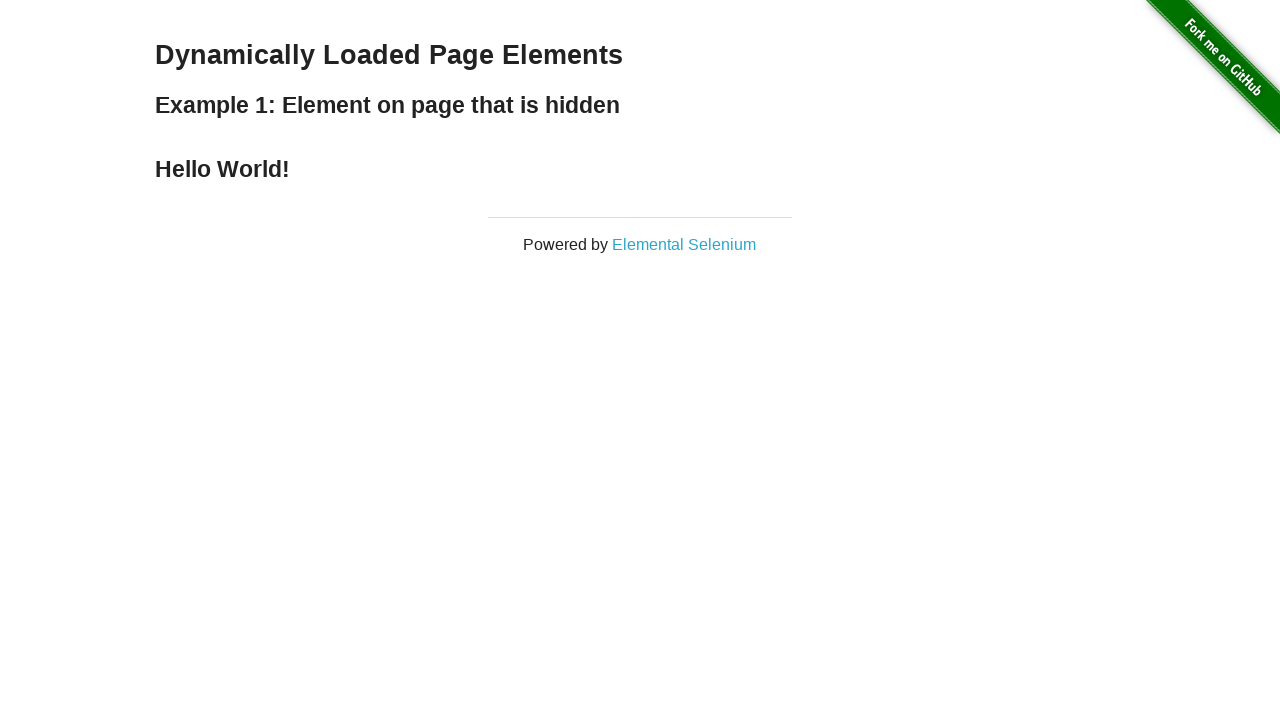

Located the Hello World text element
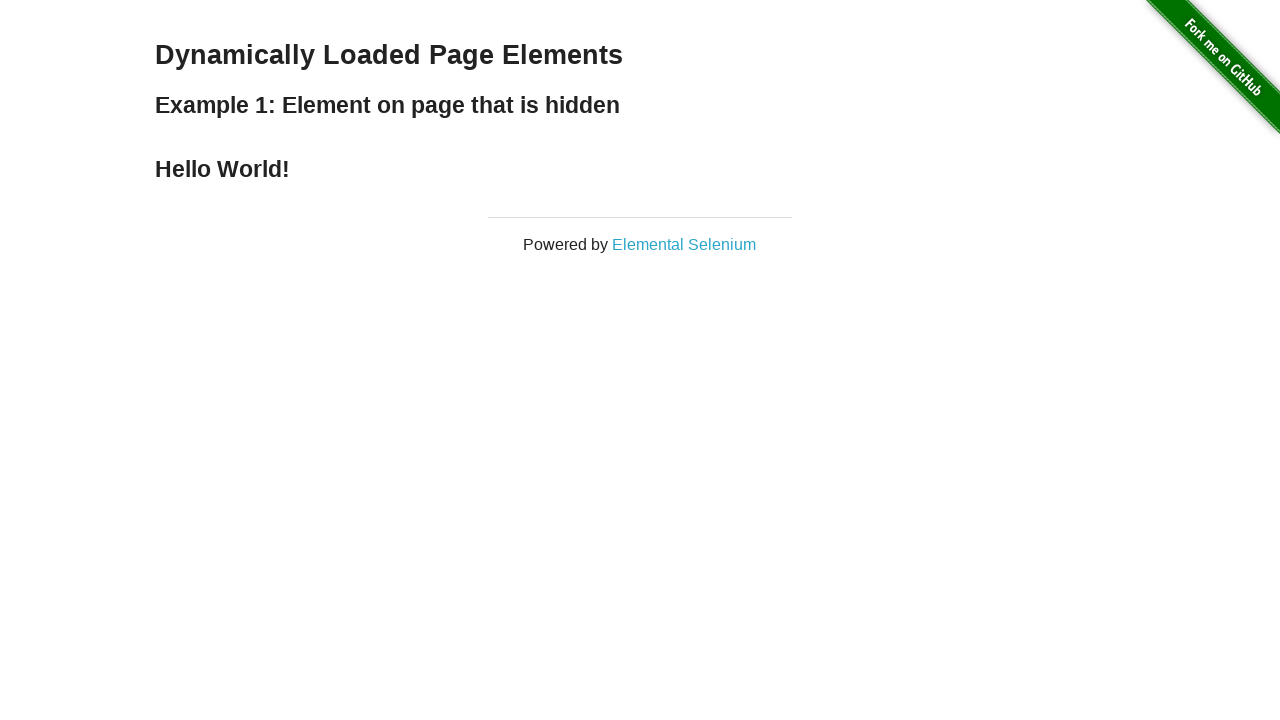

Verified that the text content equals 'Hello World!'
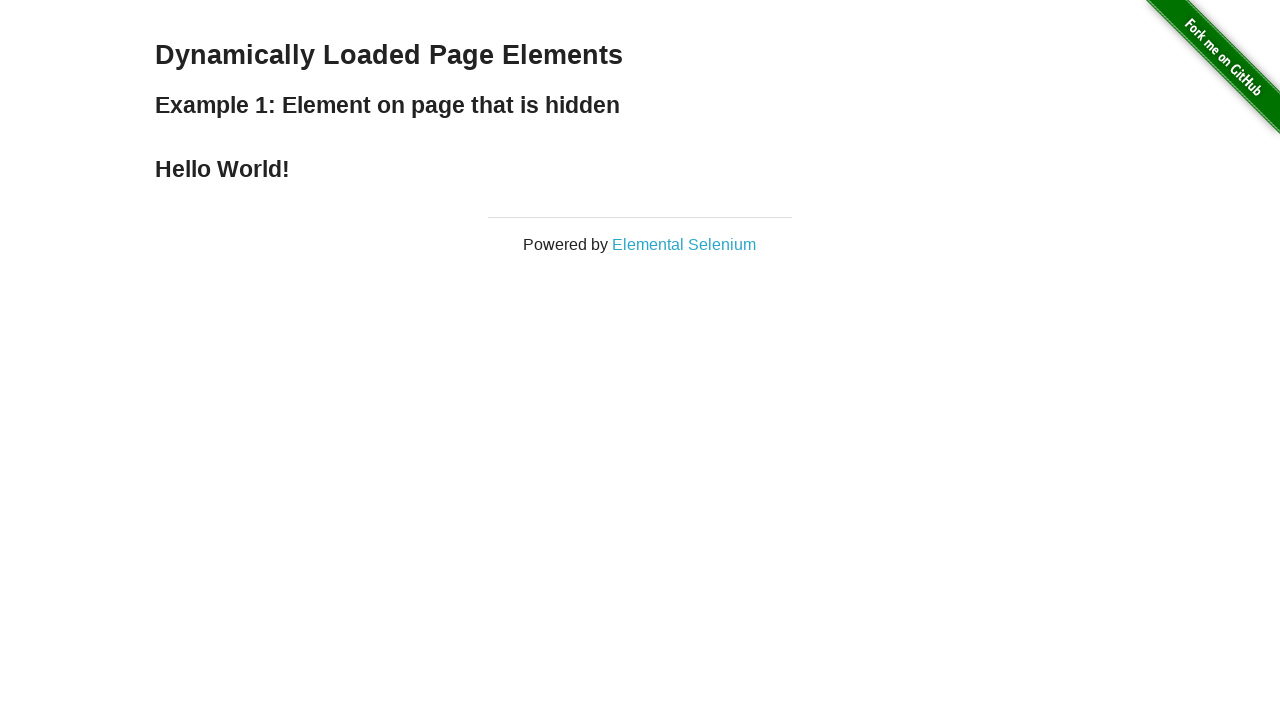

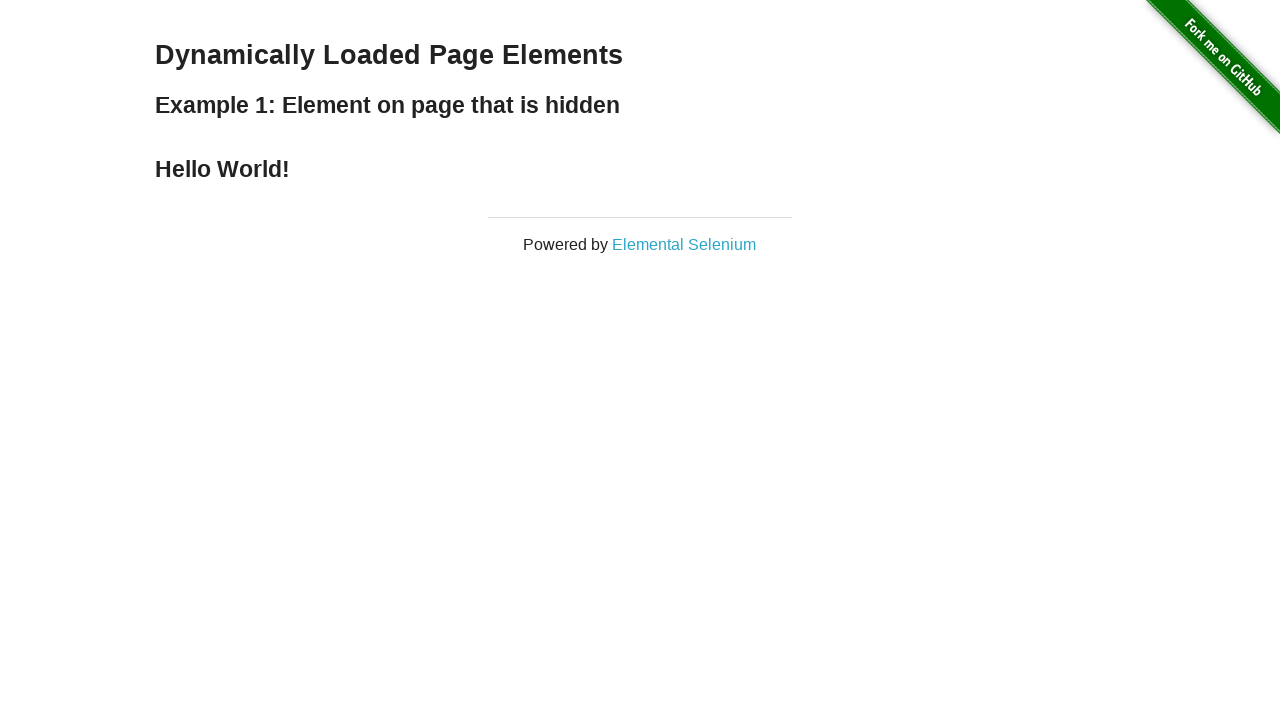